Searches for RTX 3080 graphics cards on HardGamers Argentina website and navigates to view the first product's details page

Starting URL: https://www.hardgamers.com.ar/search?text=rtx+3080

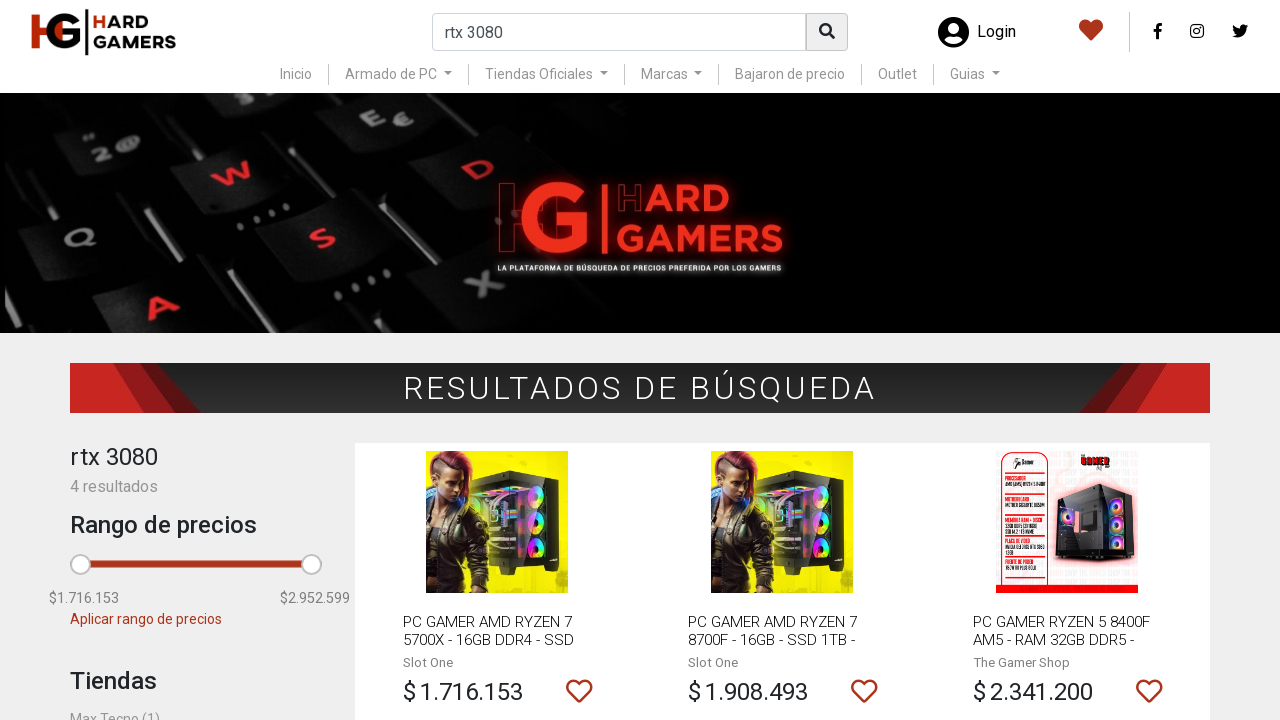

Waited for product listings to load on HardGamers search results page
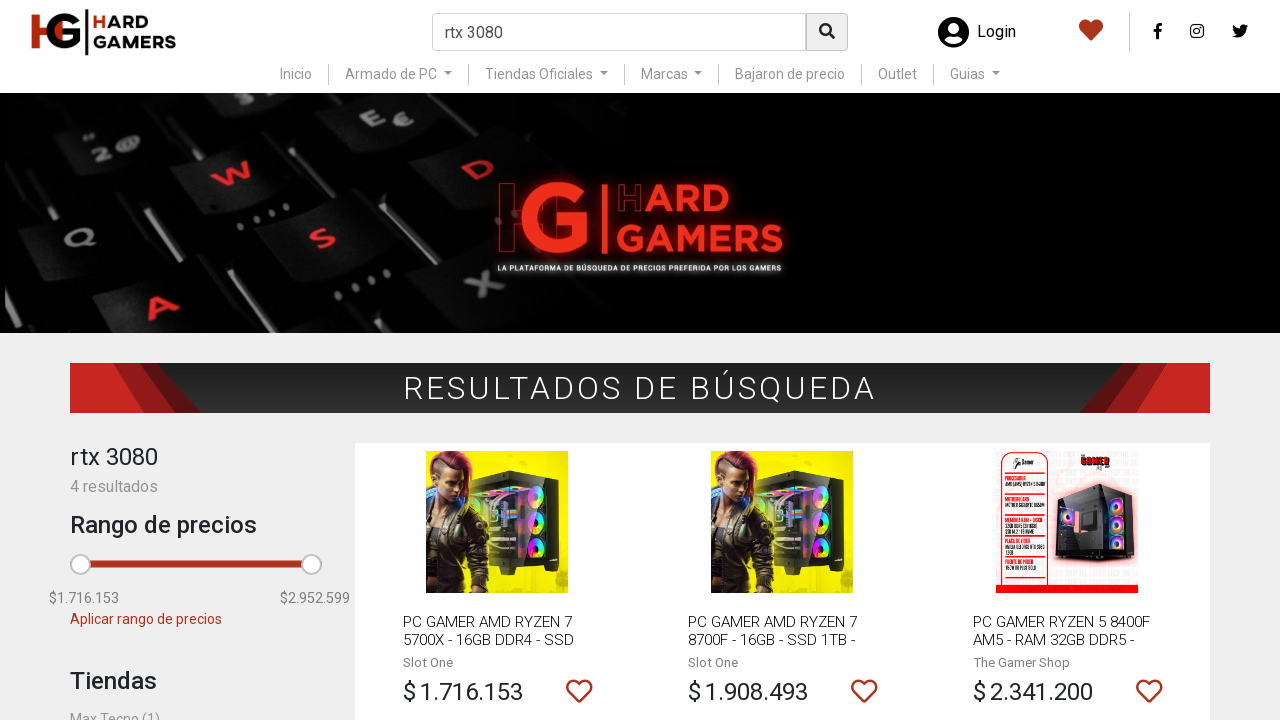

Located the first RTX 3080 product listing element
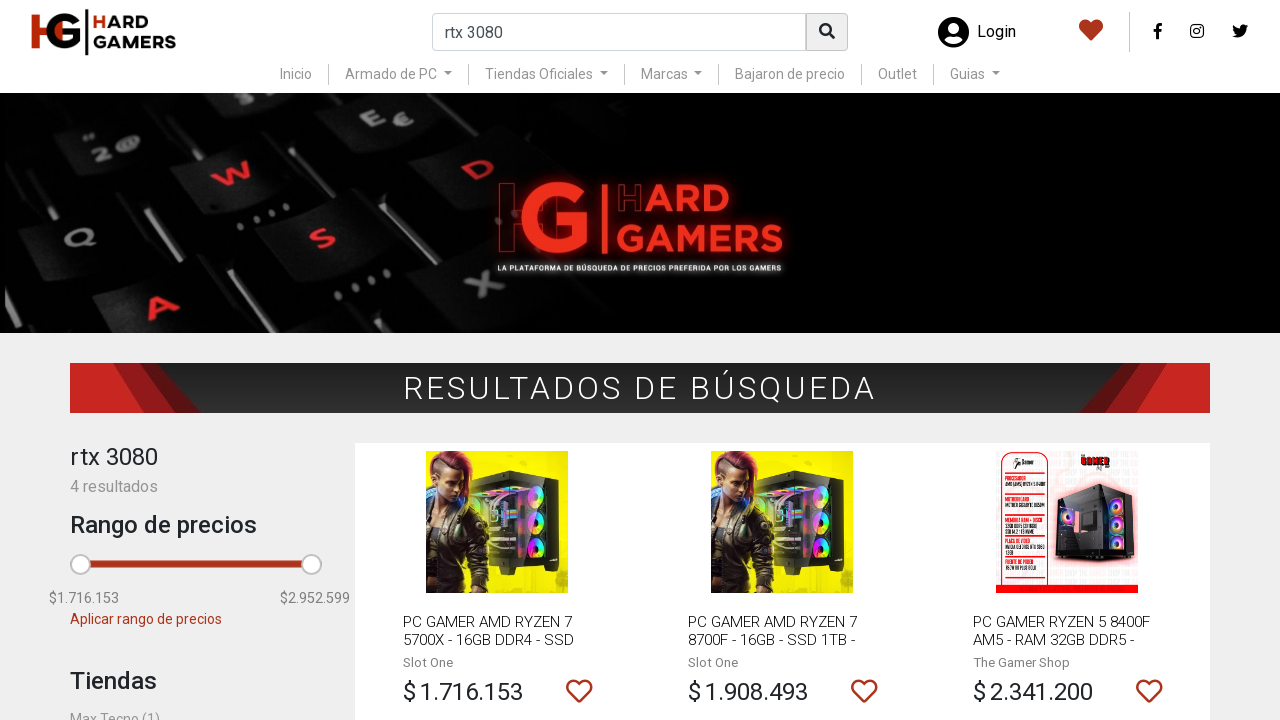

Clicked on the first product to navigate to details page at (497, 630) on xpath=/html/body/div/div[4]/div/div[3]/div/section/article[1]/div[2]/a/h3
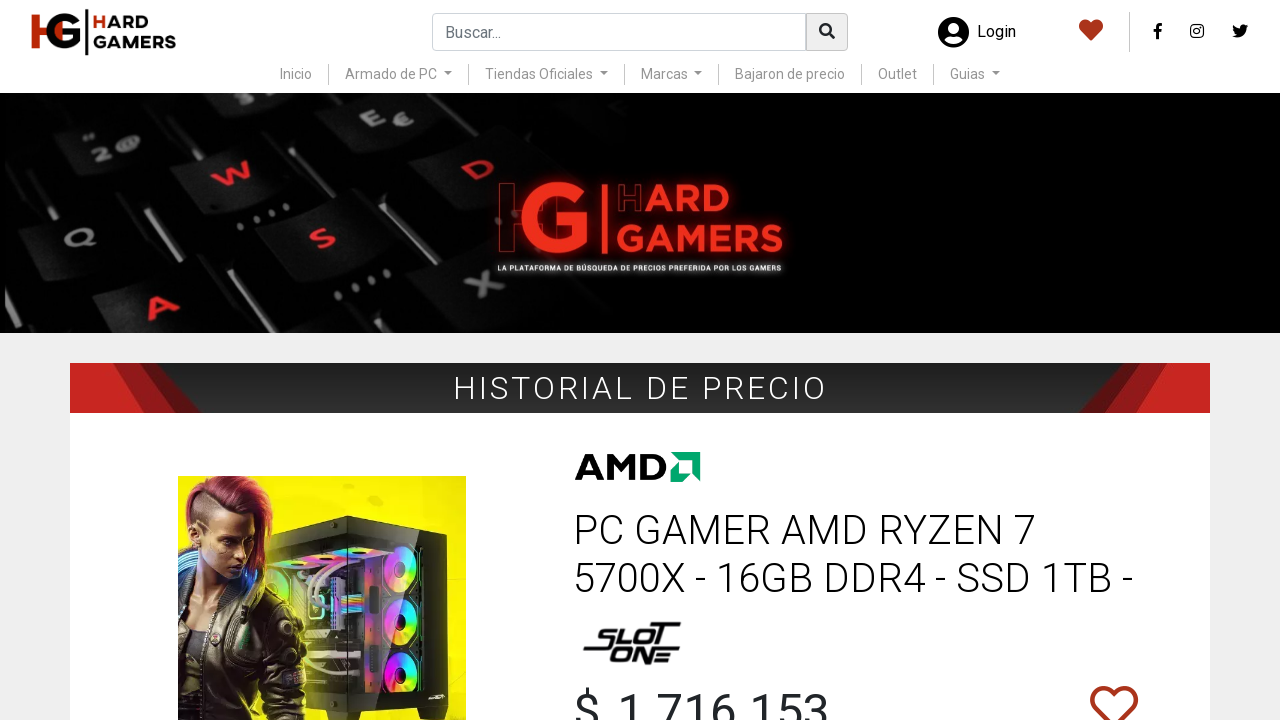

Product details page loaded successfully
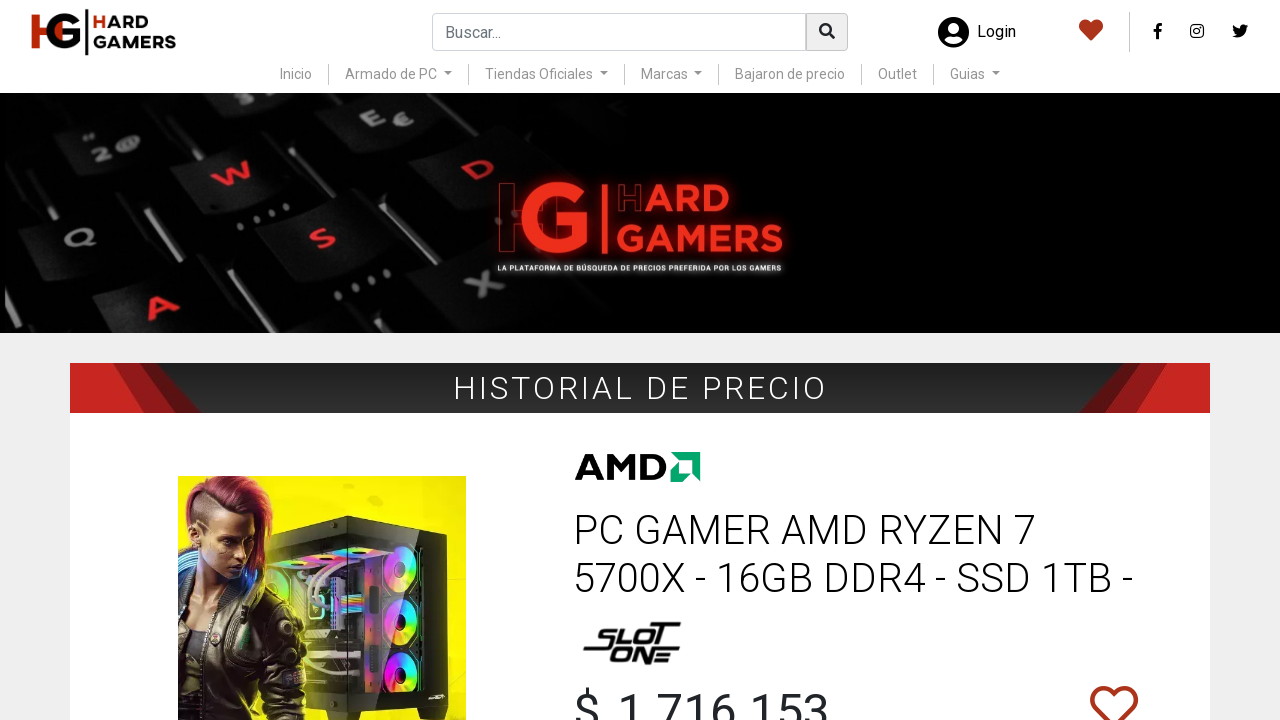

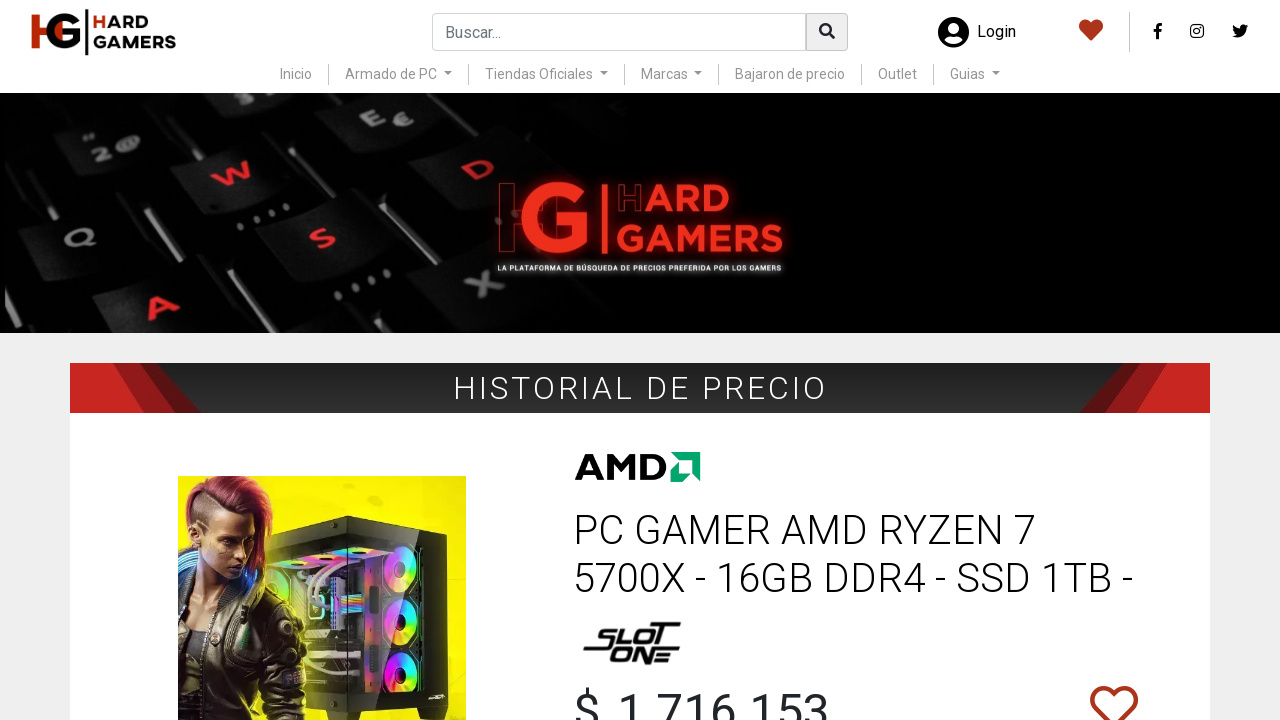